Navigates to the Tabs widget page and clicks through multiple tabs (Origin, Use, What) and the tab header area

Starting URL: https://demoqa.com

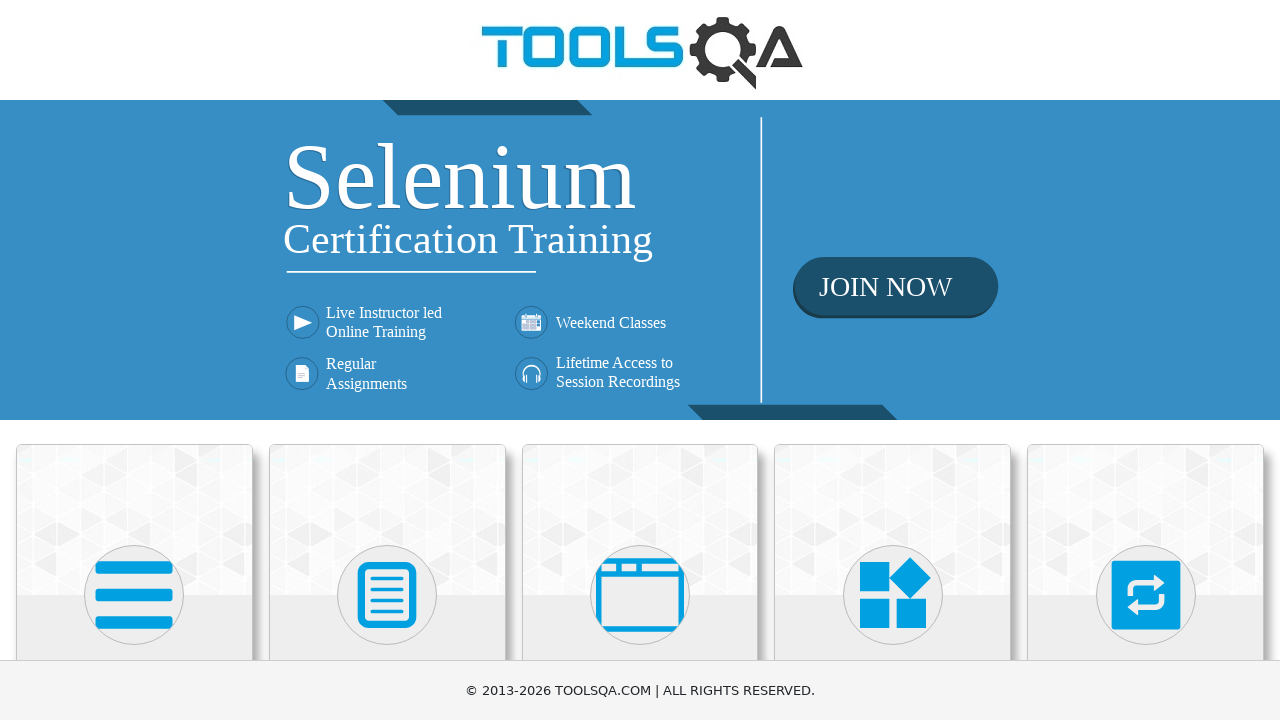

Clicked on Widgets heading at (893, 360) on internal:role=heading[name="Widgets"i]
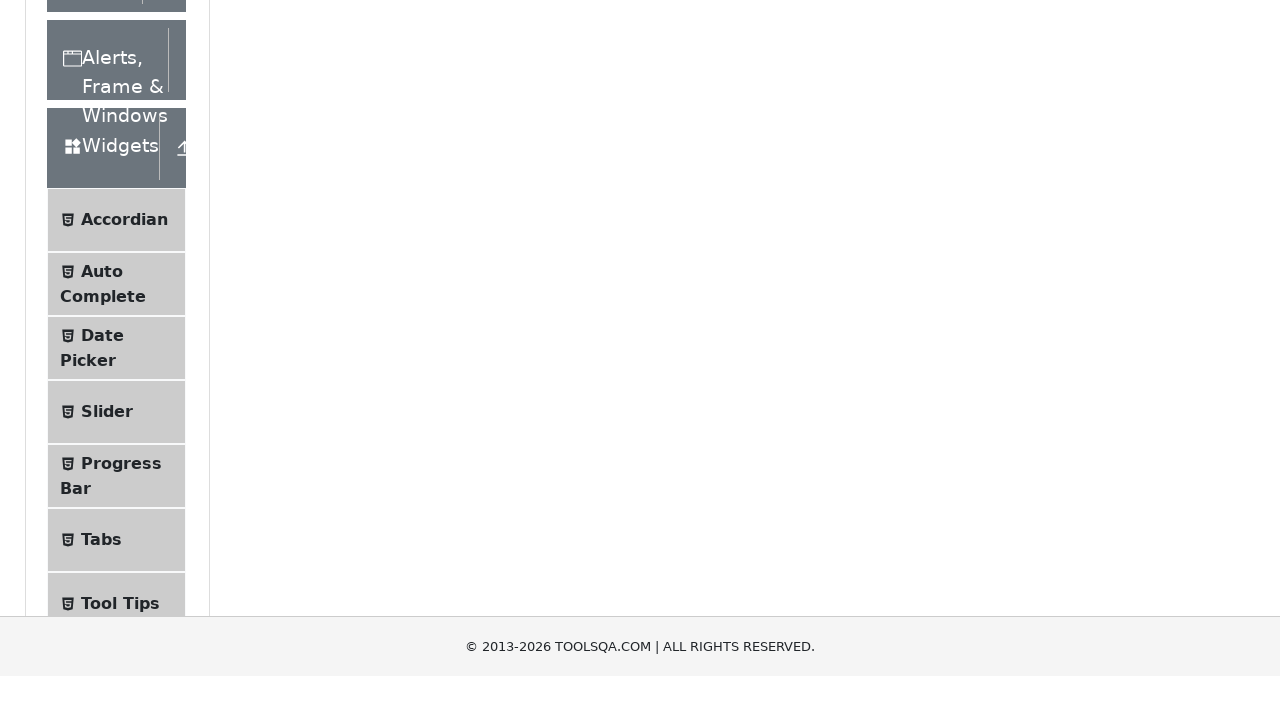

Clicked on Tabs menu item to navigate to Tabs widget page at (101, 360) on internal:text="Tabs"i
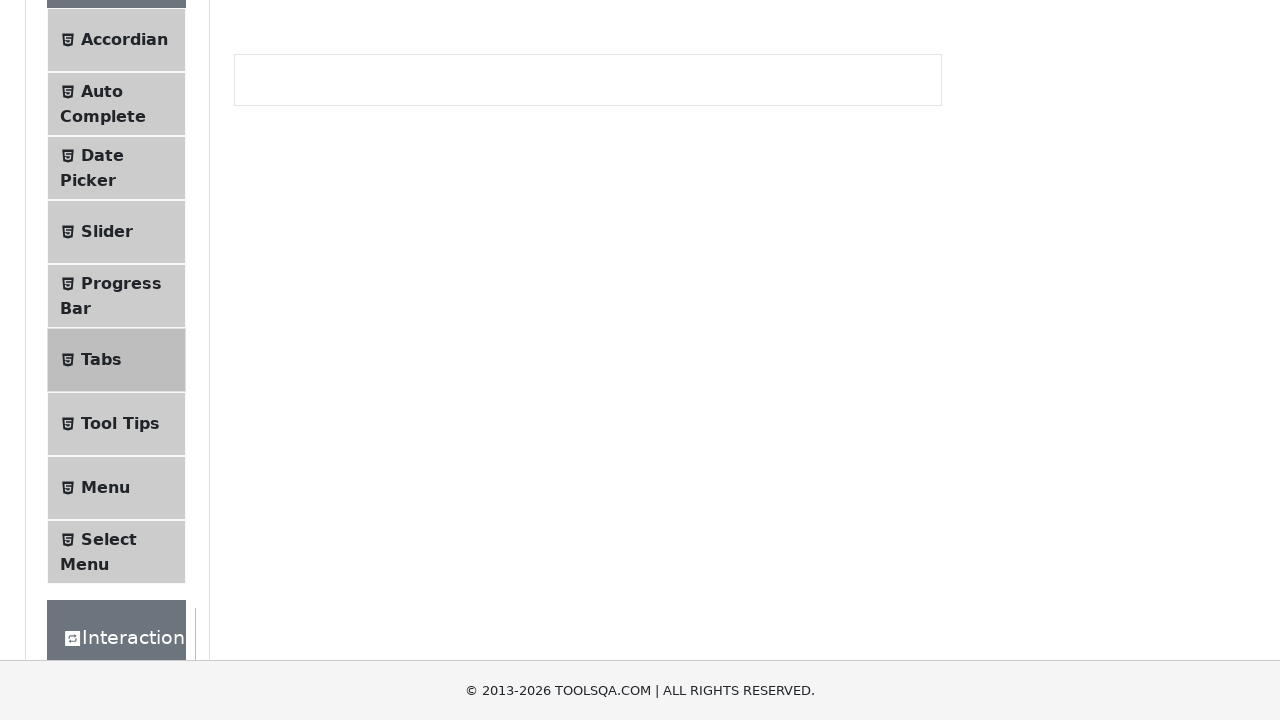

Clicked on Origin tab at (351, 284) on internal:role=tab[name="Origin"i]
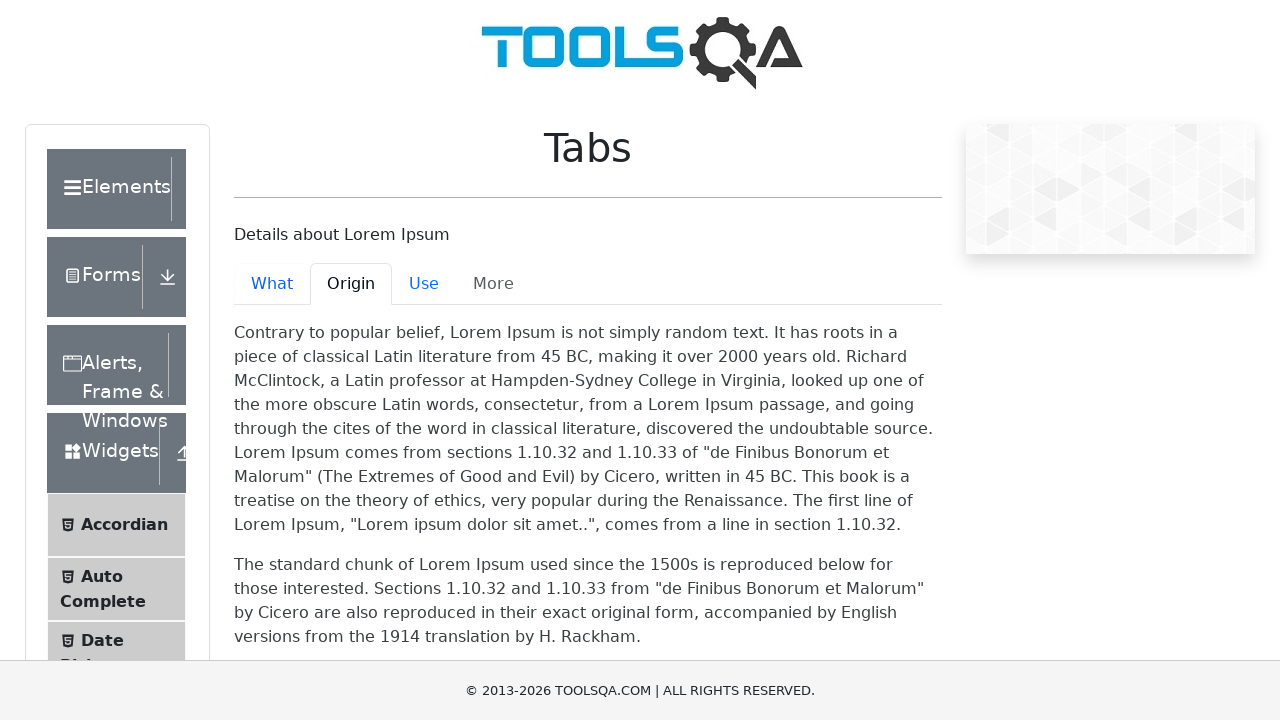

Clicked on Use tab at (424, 284) on internal:role=tab[name="Use"i]
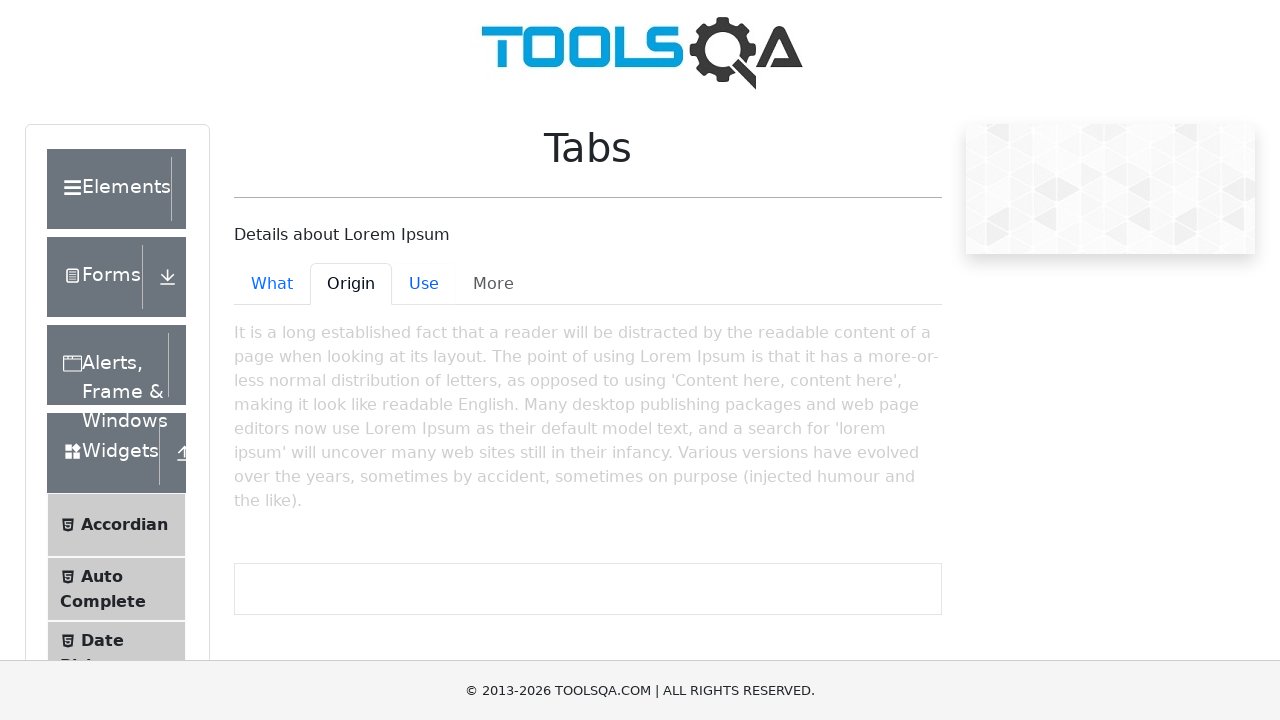

Clicked on What tab at (272, 284) on internal:role=tab[name="What"i]
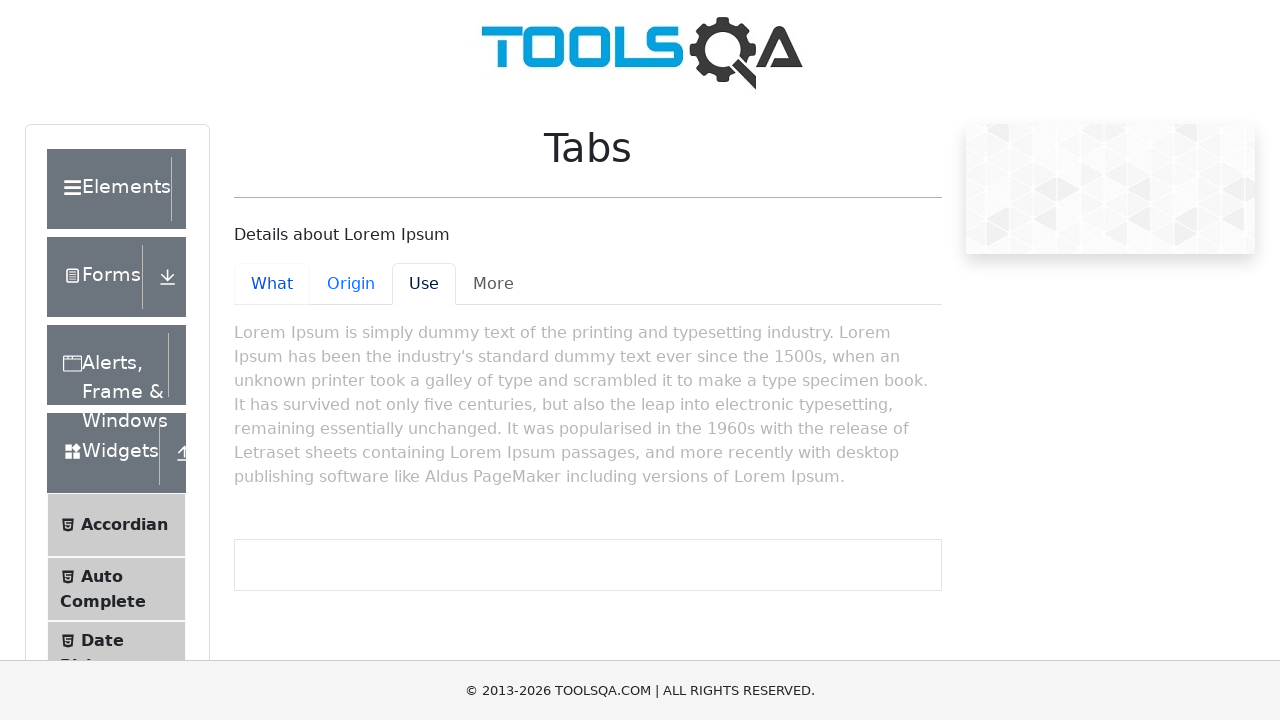

Clicked on tab header area containing all tab names at (588, 284) on internal:text="WhatOriginUseMore"i
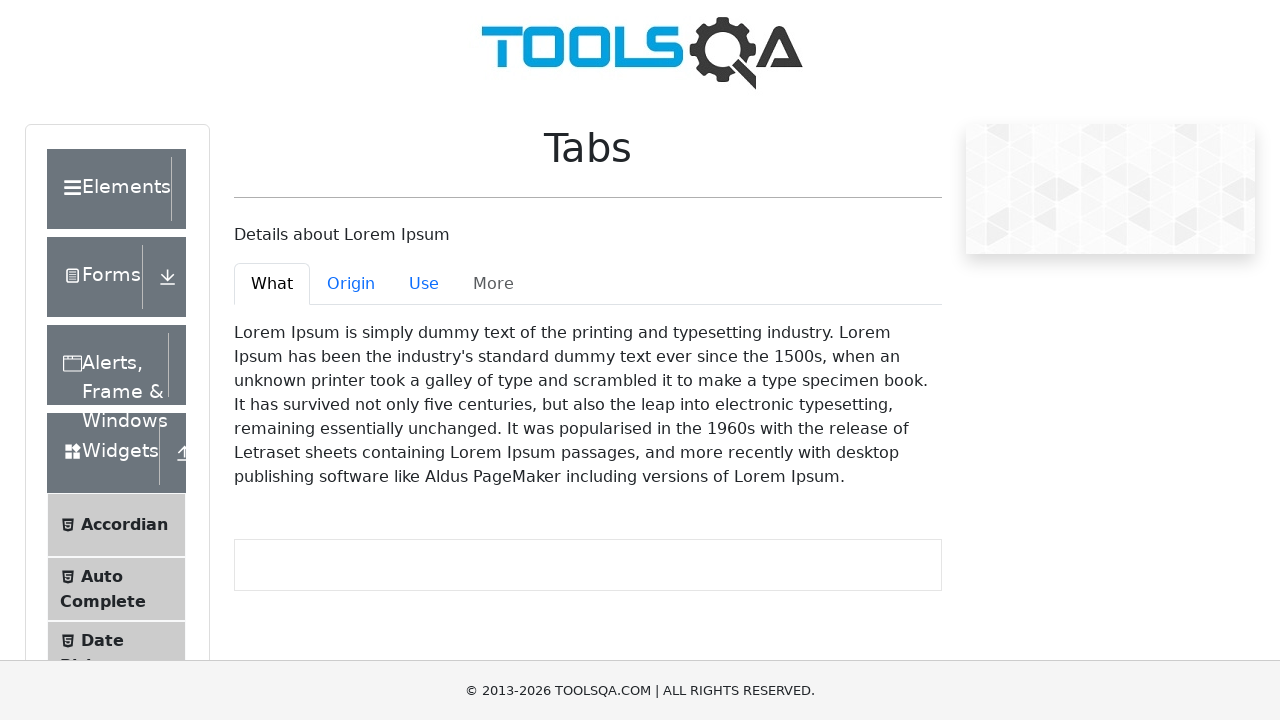

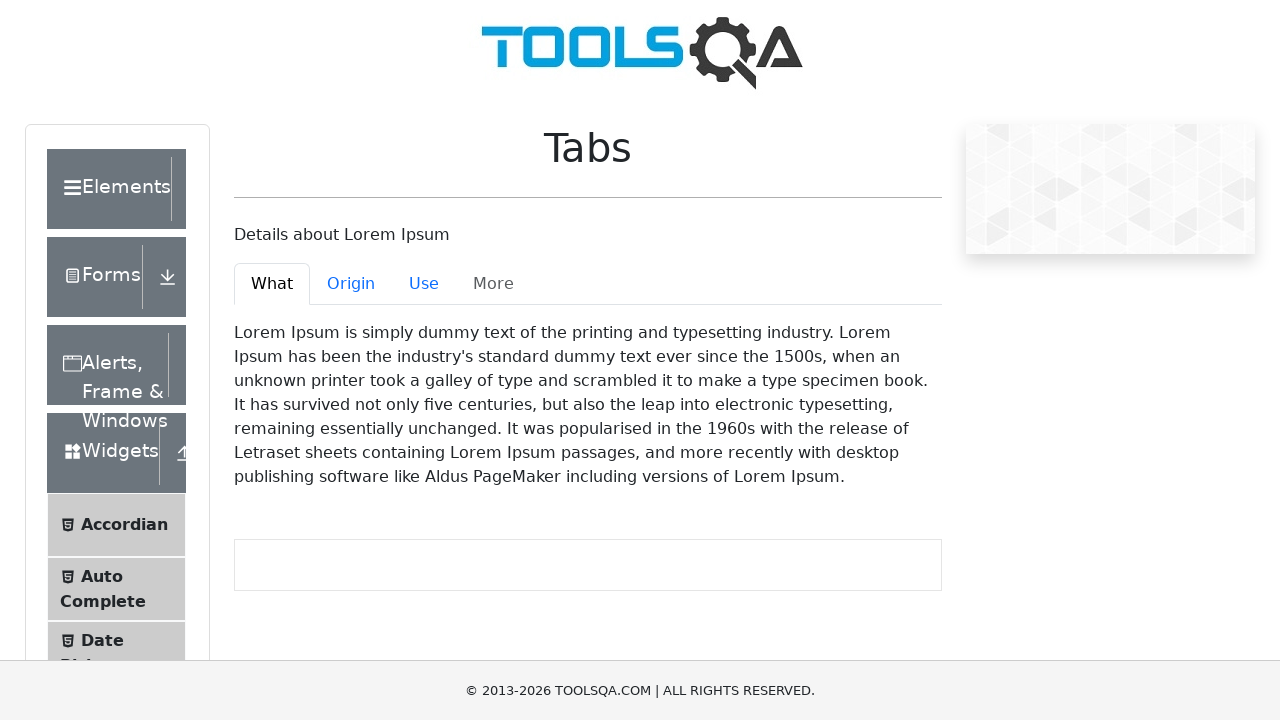